Navigates to Gmail homepage and verifies the page title matches expected value "Gmail"

Starting URL: https://www.gmail.com

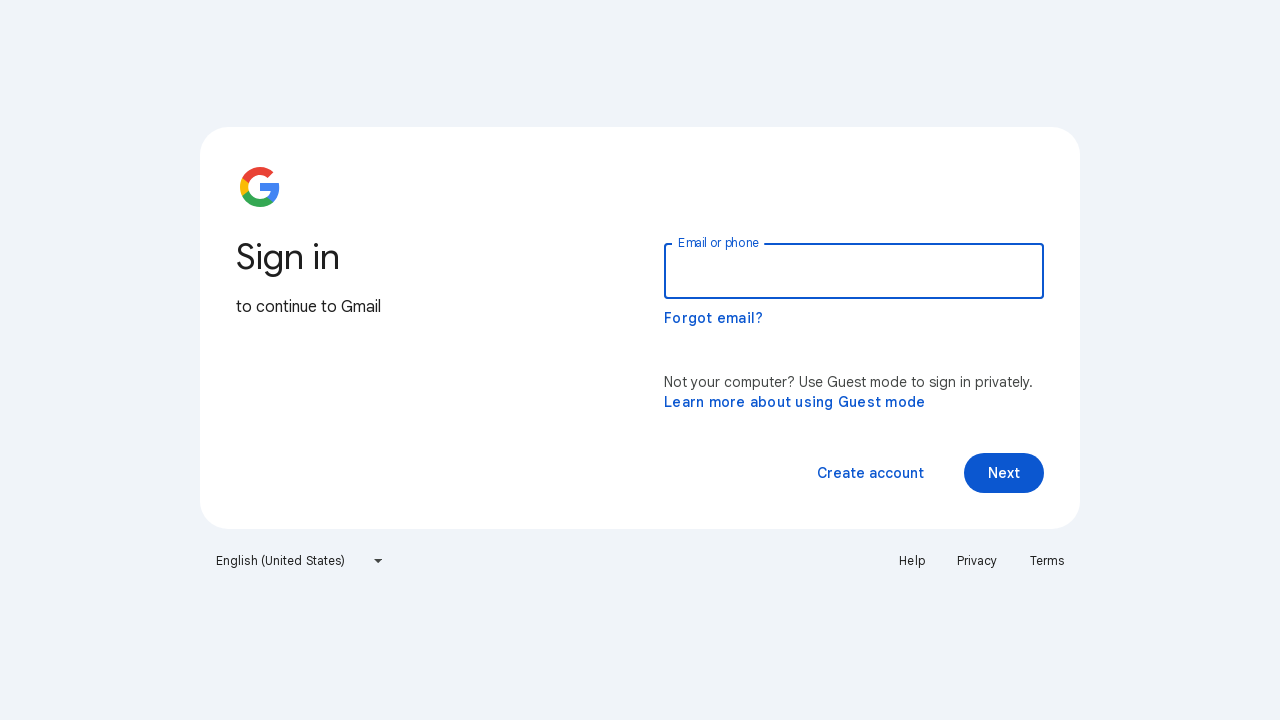

Navigated to Gmail homepage
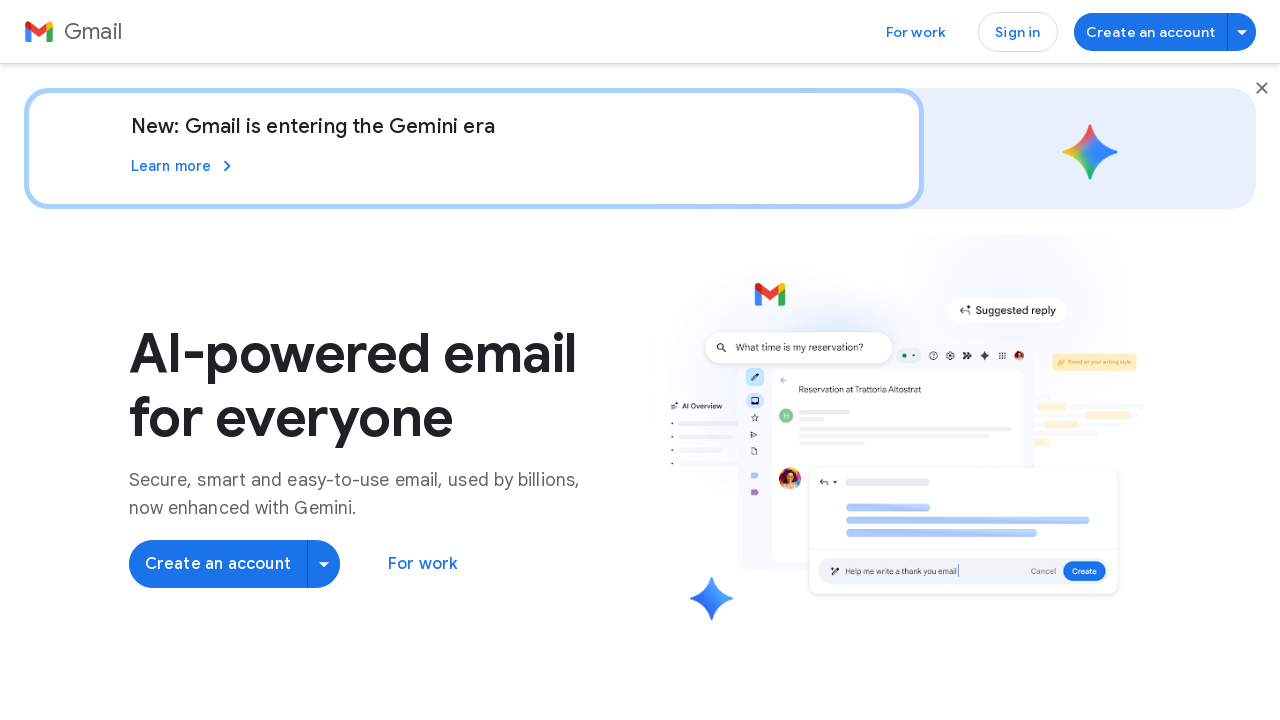

Waited for page to load (domcontentloaded)
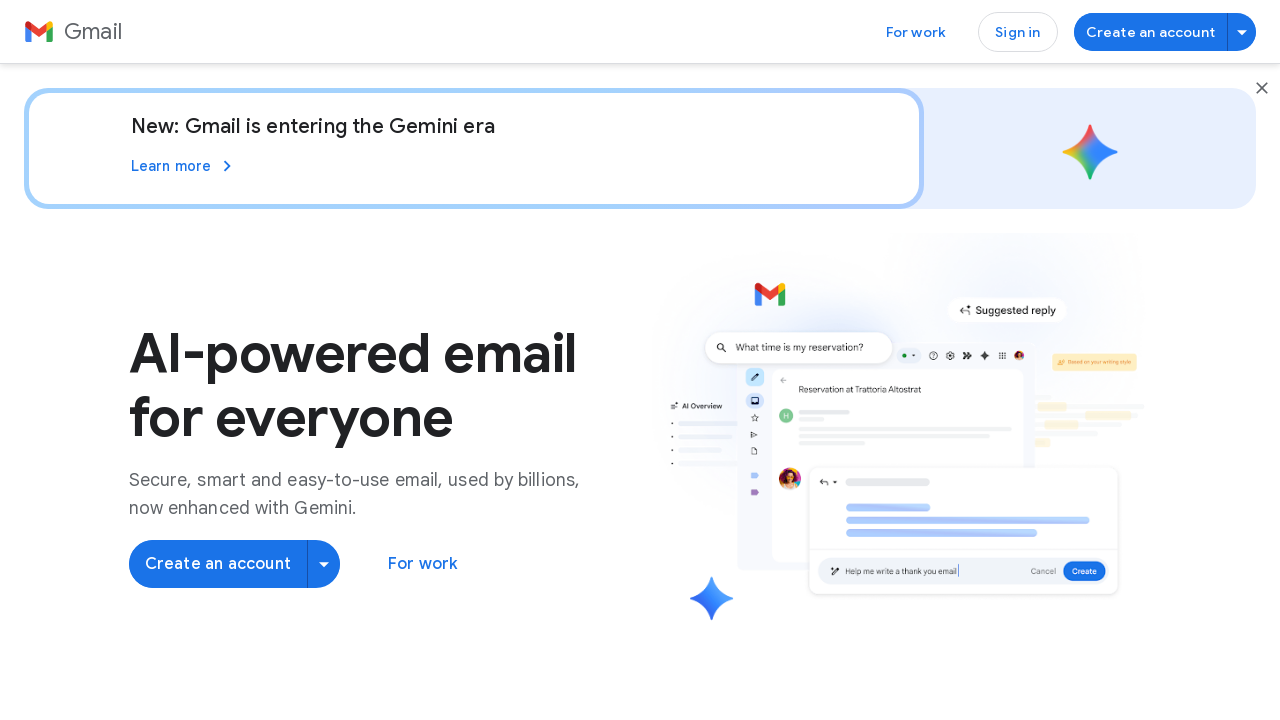

Retrieved page title: 'Gmail: Secure, AI-Powered Email for Everyone | Google Workspace'
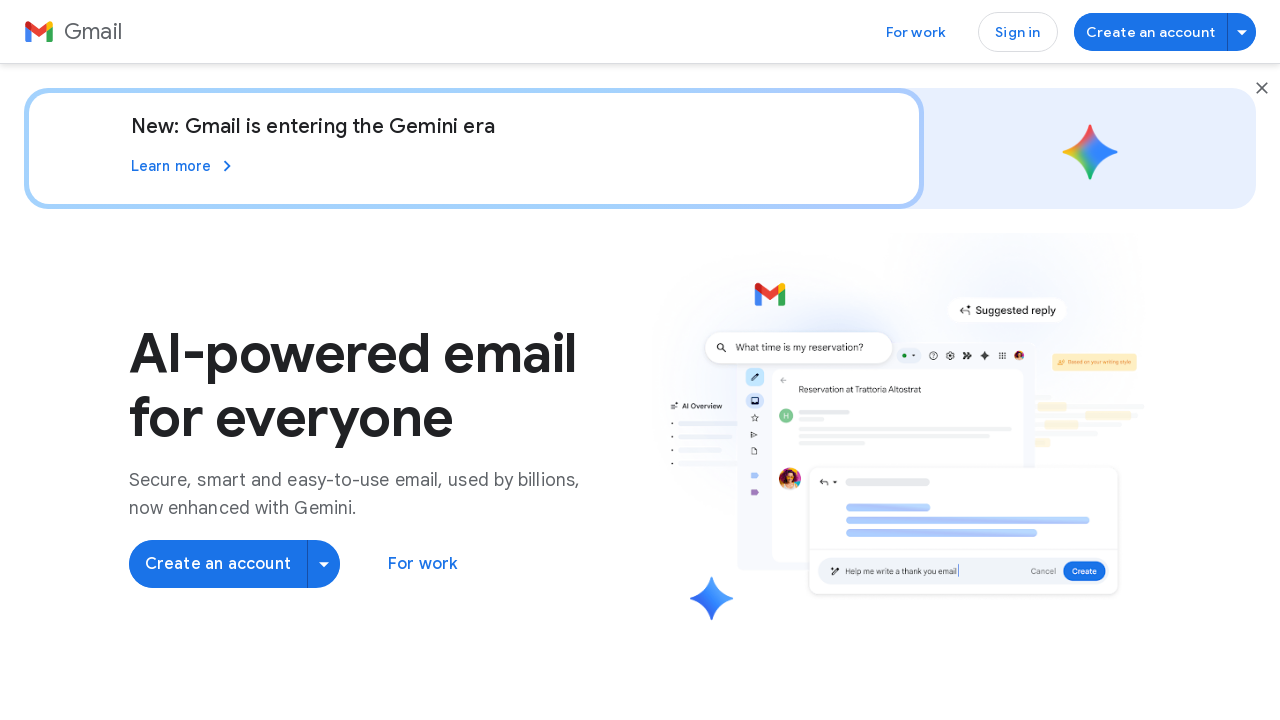

Test passed: Page title contains 'Gmail'
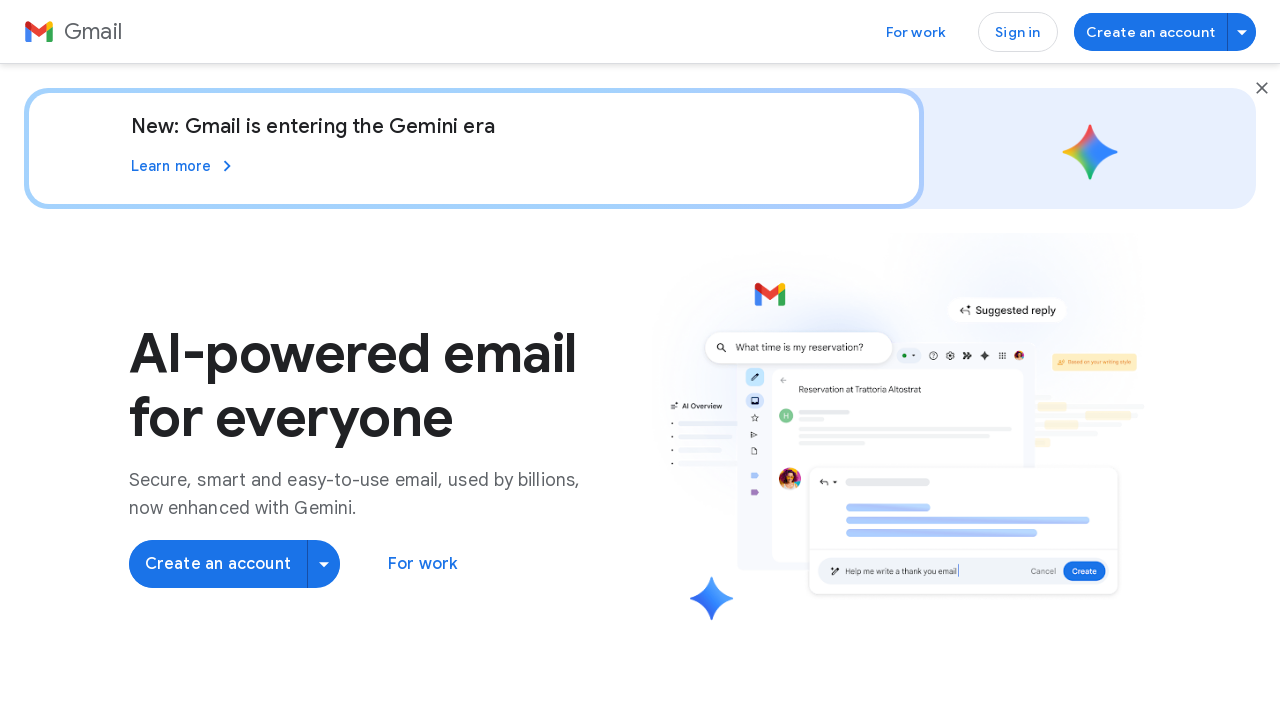

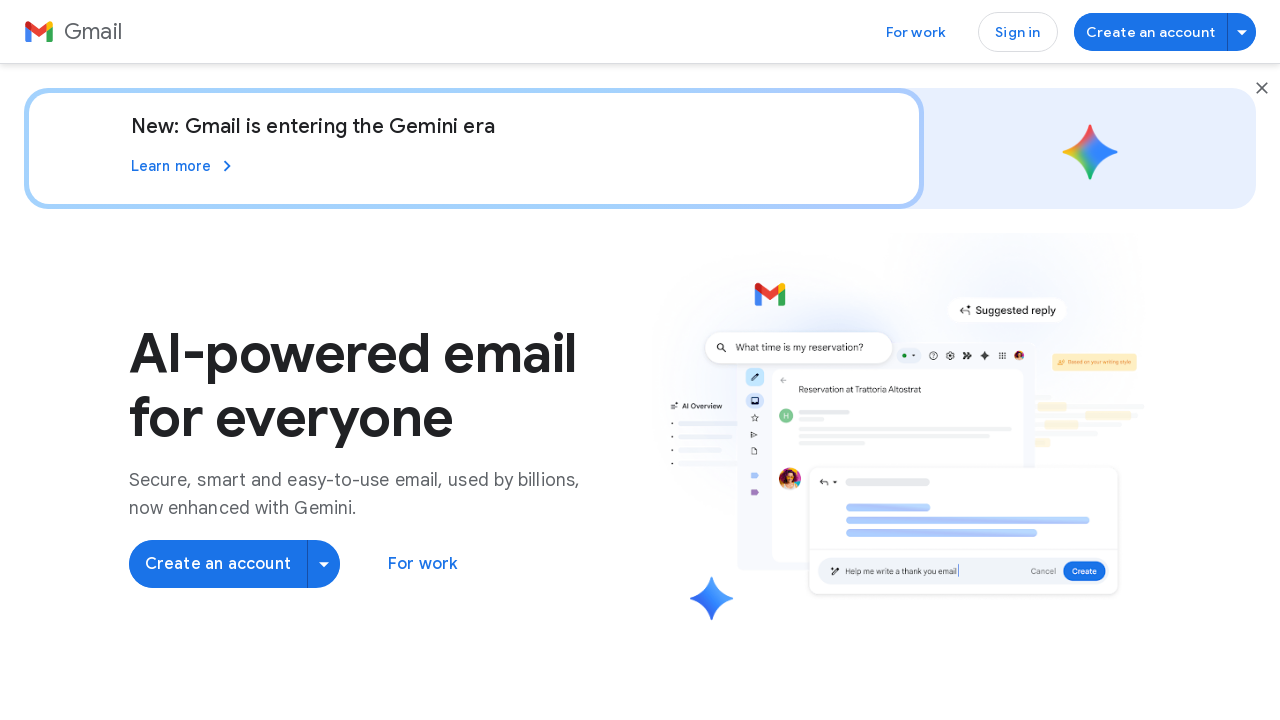